Navigates to the OrangeHRM login page and verifies that social media links (Twitter, Facebook, LinkedIn, YouTube) are present in the footer section.

Starting URL: https://opensource-demo.orangehrmlive.com/web/index.php/auth/login

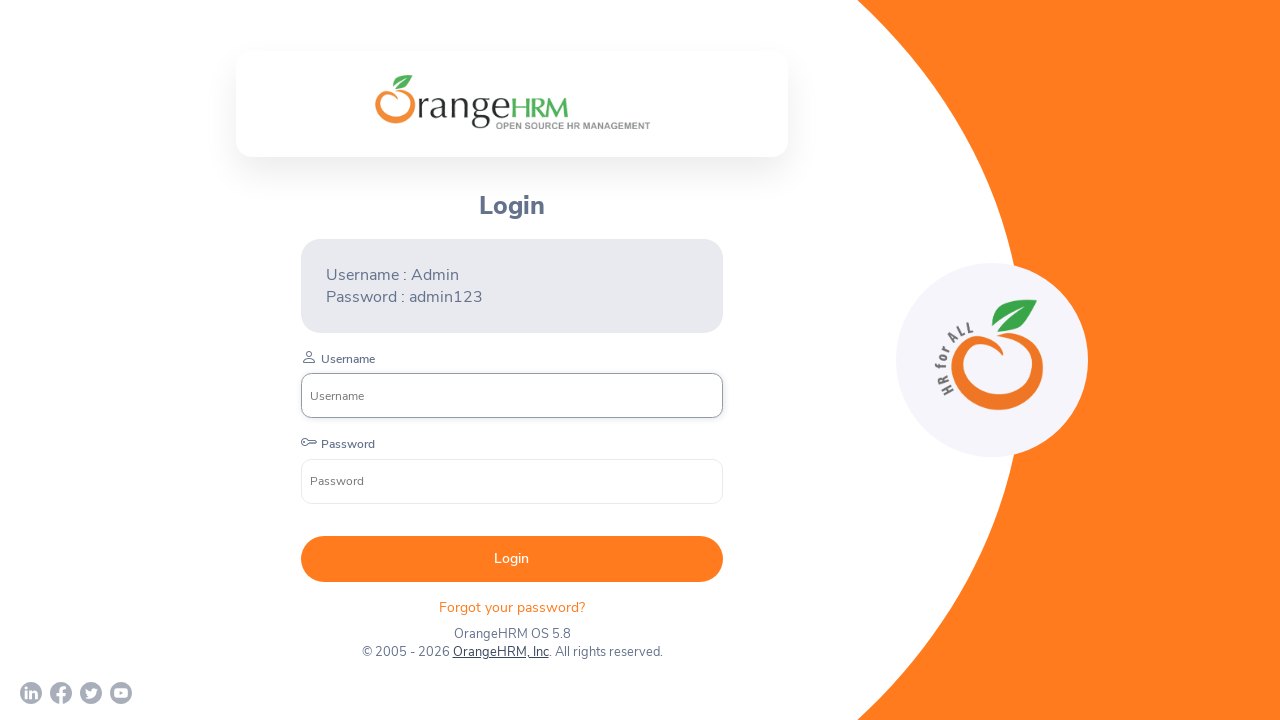

Navigated to OrangeHRM login page
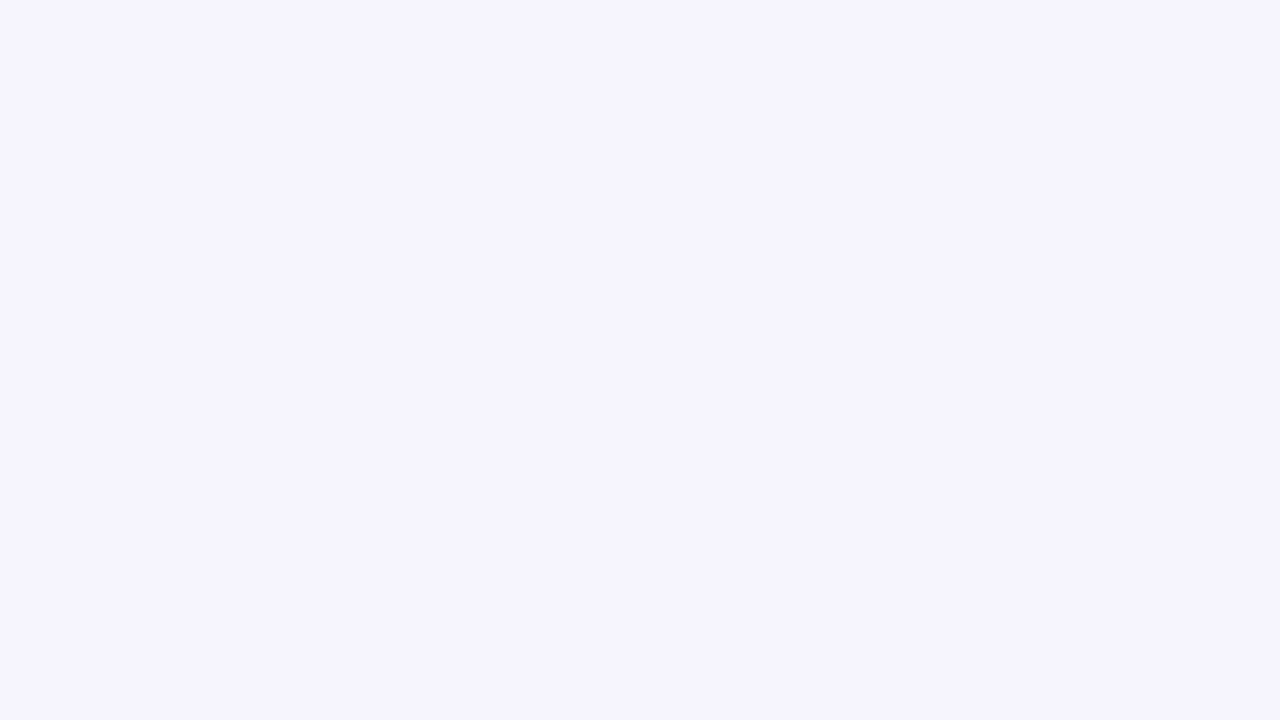

Page loaded and network idle state reached
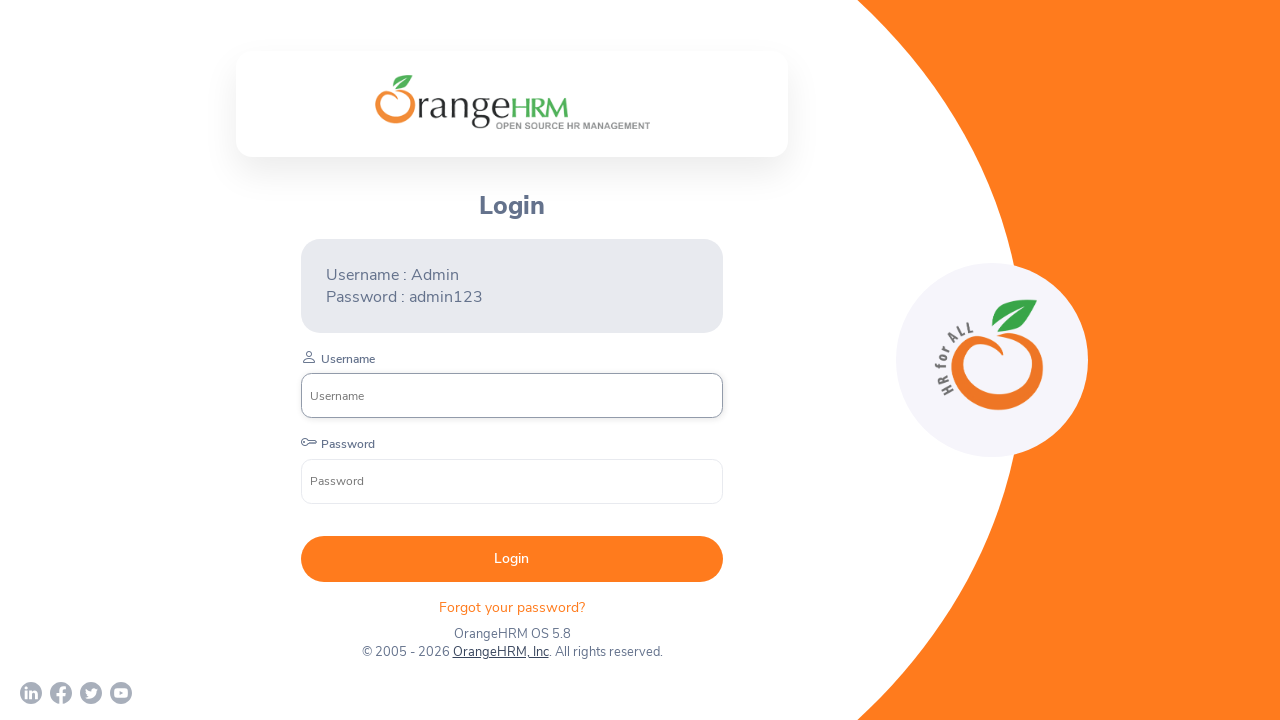

Social media links footer section is visible
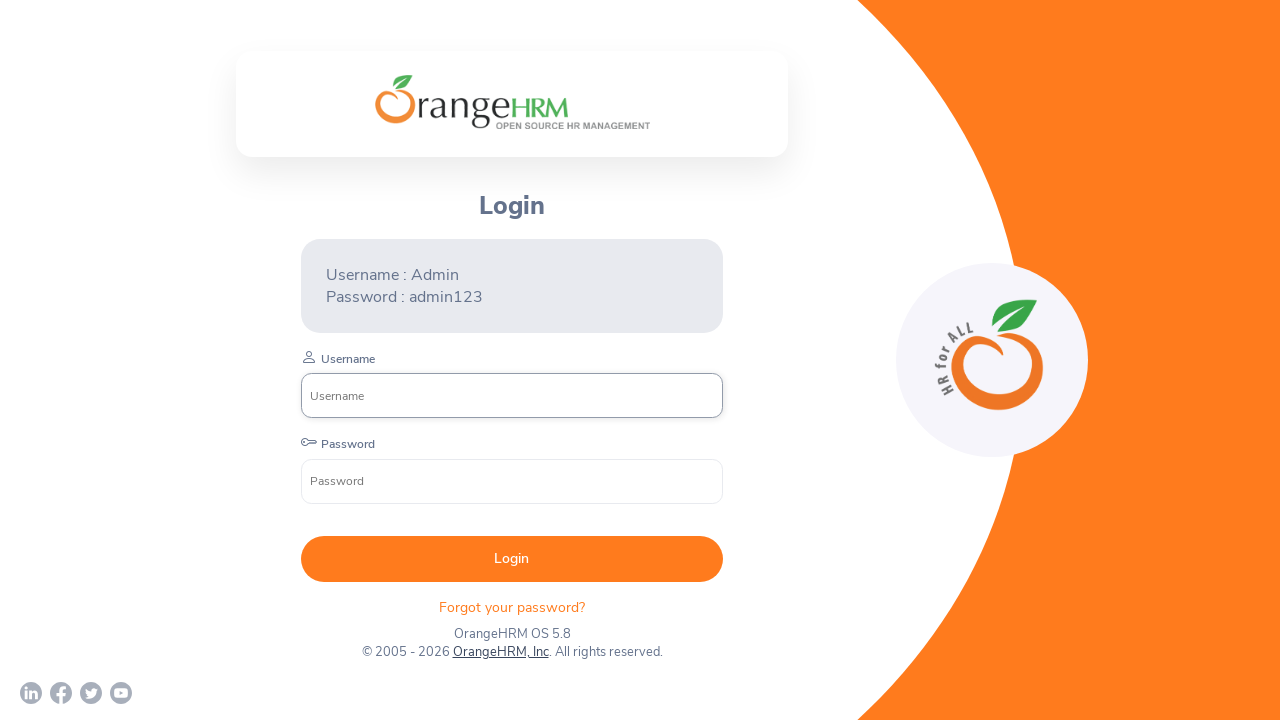

Located all social media links in footer
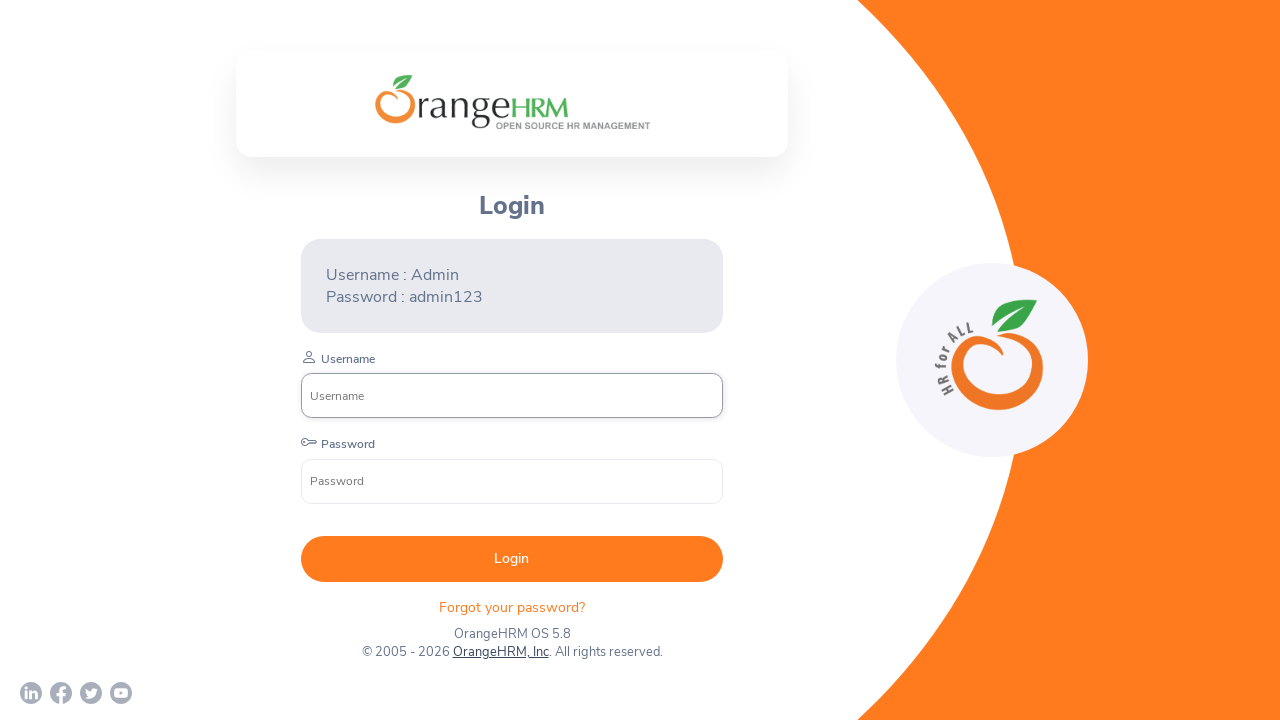

First social media link is visible
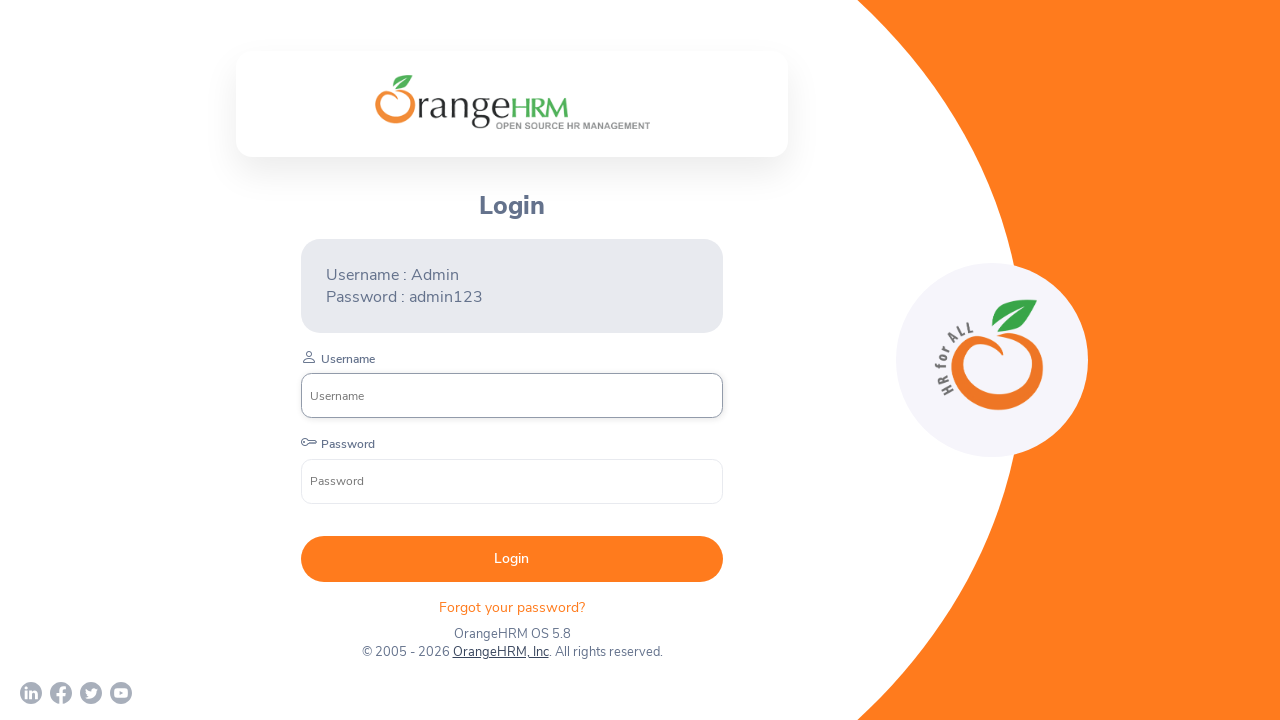

Verified that at least 4 social media links are present in footer (Twitter, Facebook, LinkedIn, YouTube)
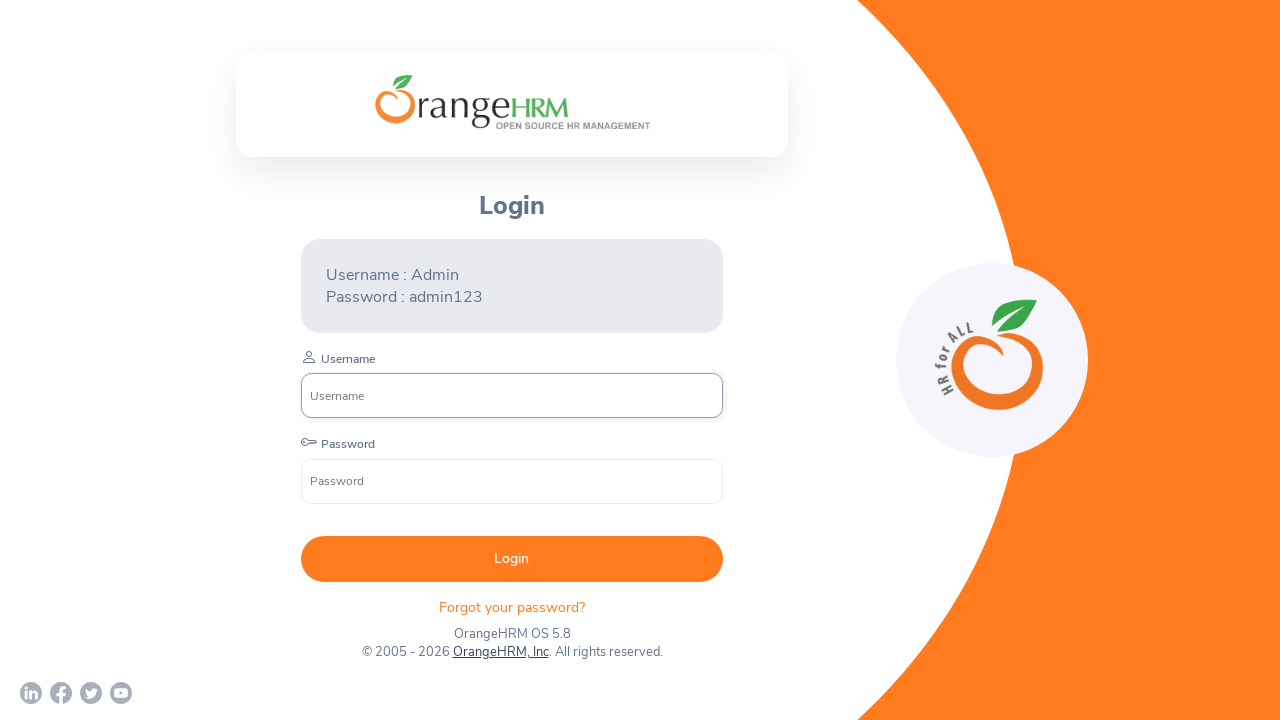

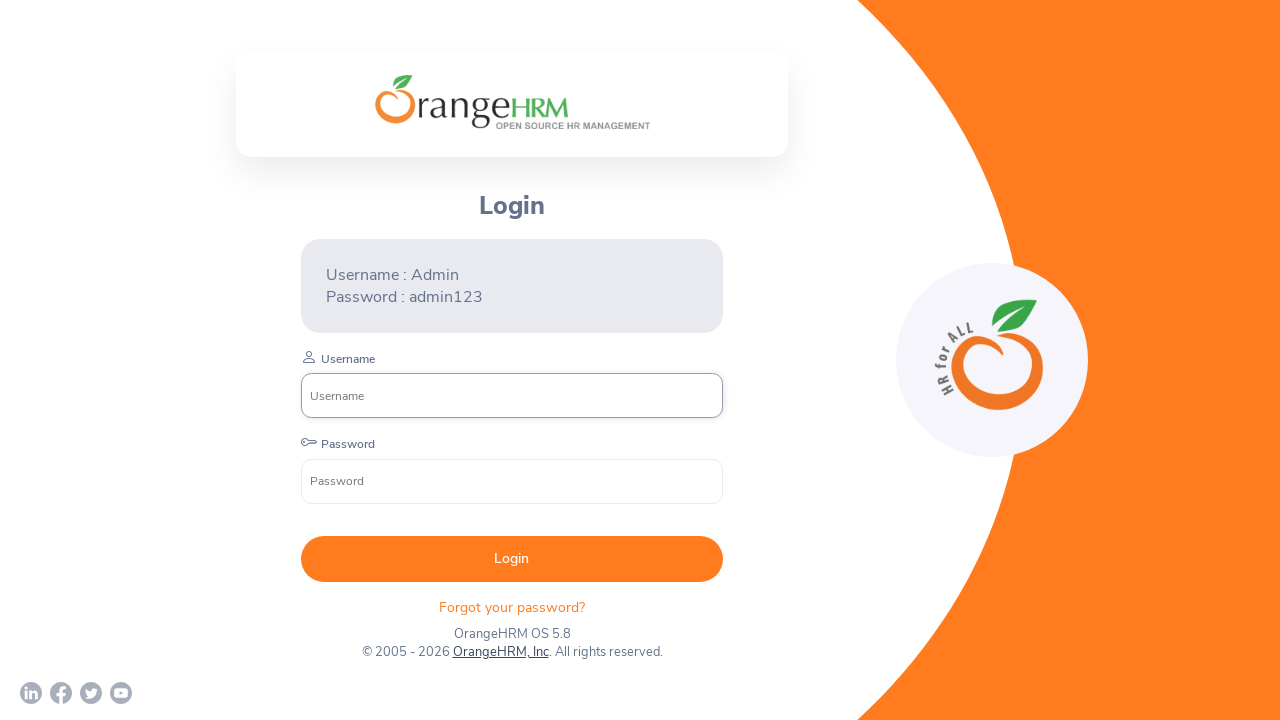